Navigates to a Stepik lesson page and verifies it loads successfully by waiting for the main content to appear.

Starting URL: https://stepik.org/lesson/25969/step/8

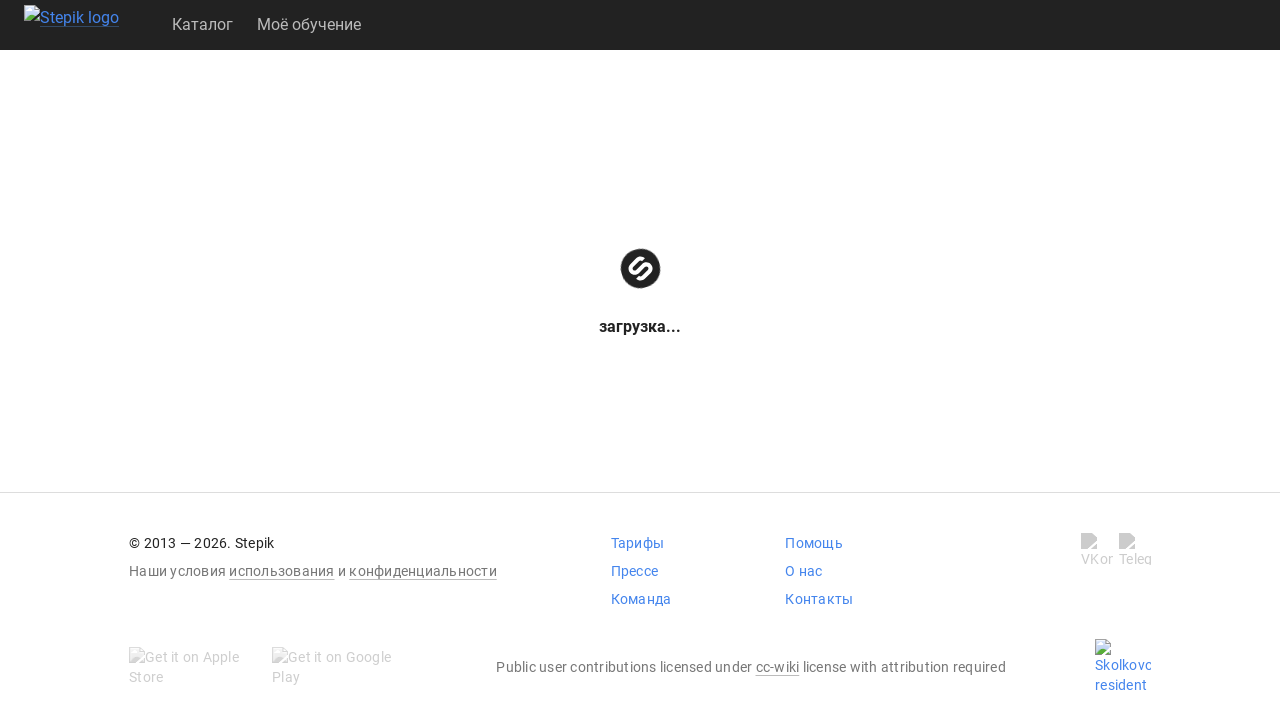

Waited for page DOM content to load
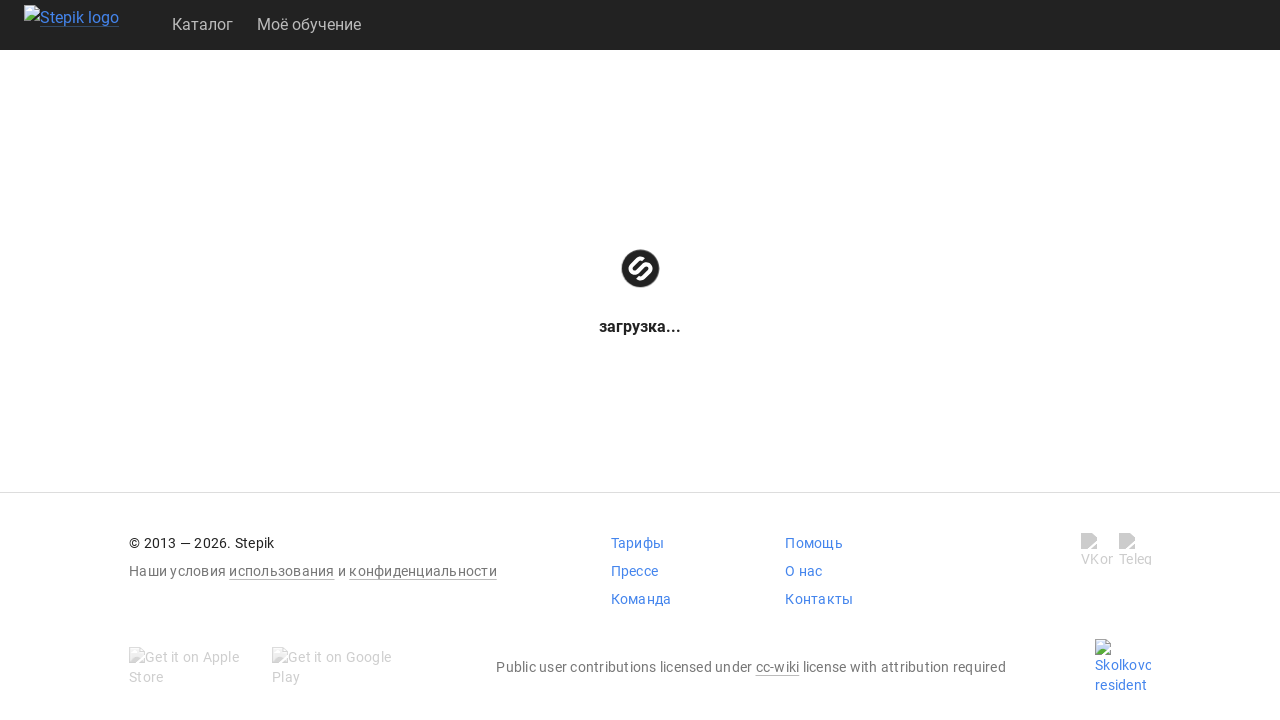

Verified lesson content element appeared on page
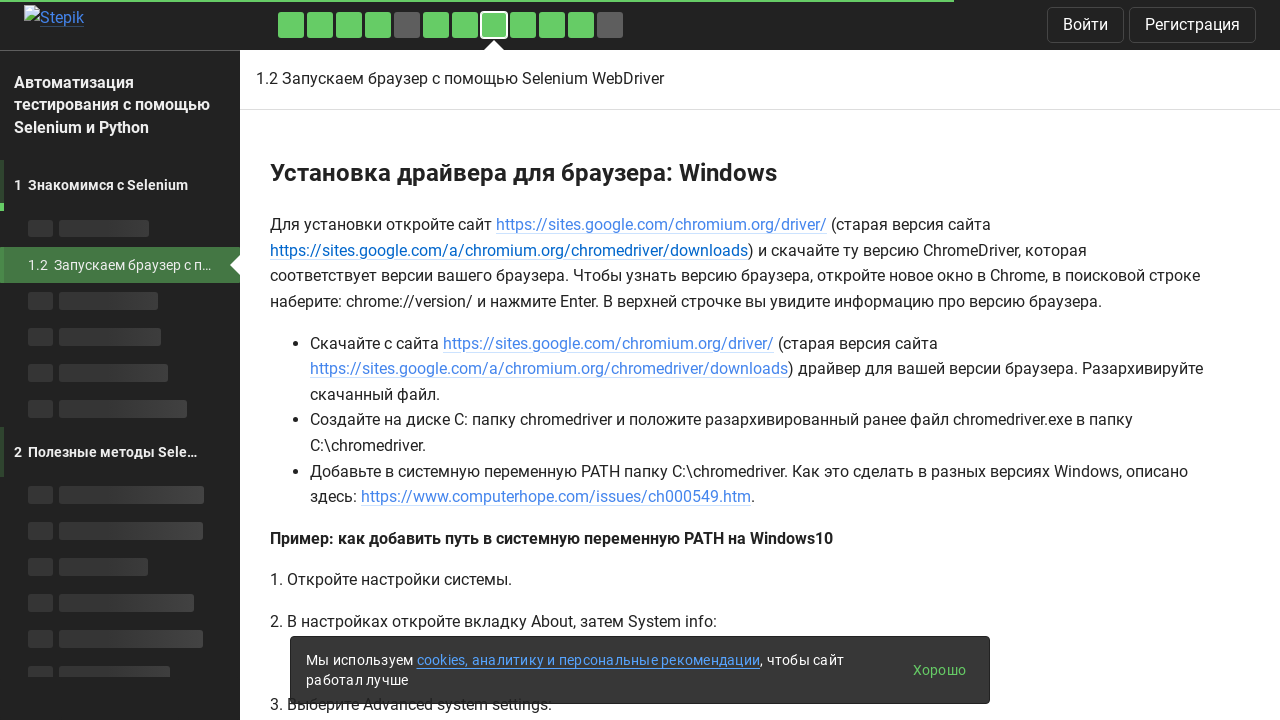

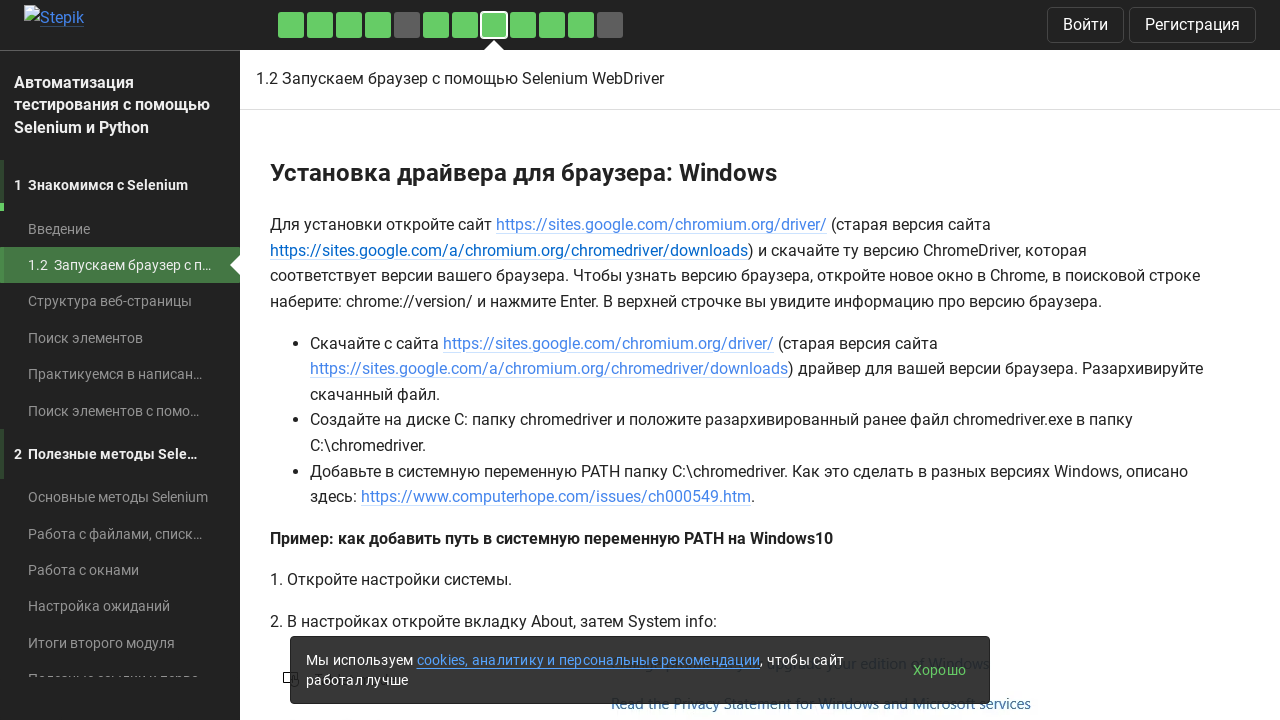